Tests handling a JavaScript confirm dialog by clicking Cancel to dismiss it

Starting URL: https://the-internet.herokuapp.com/javascript_alerts

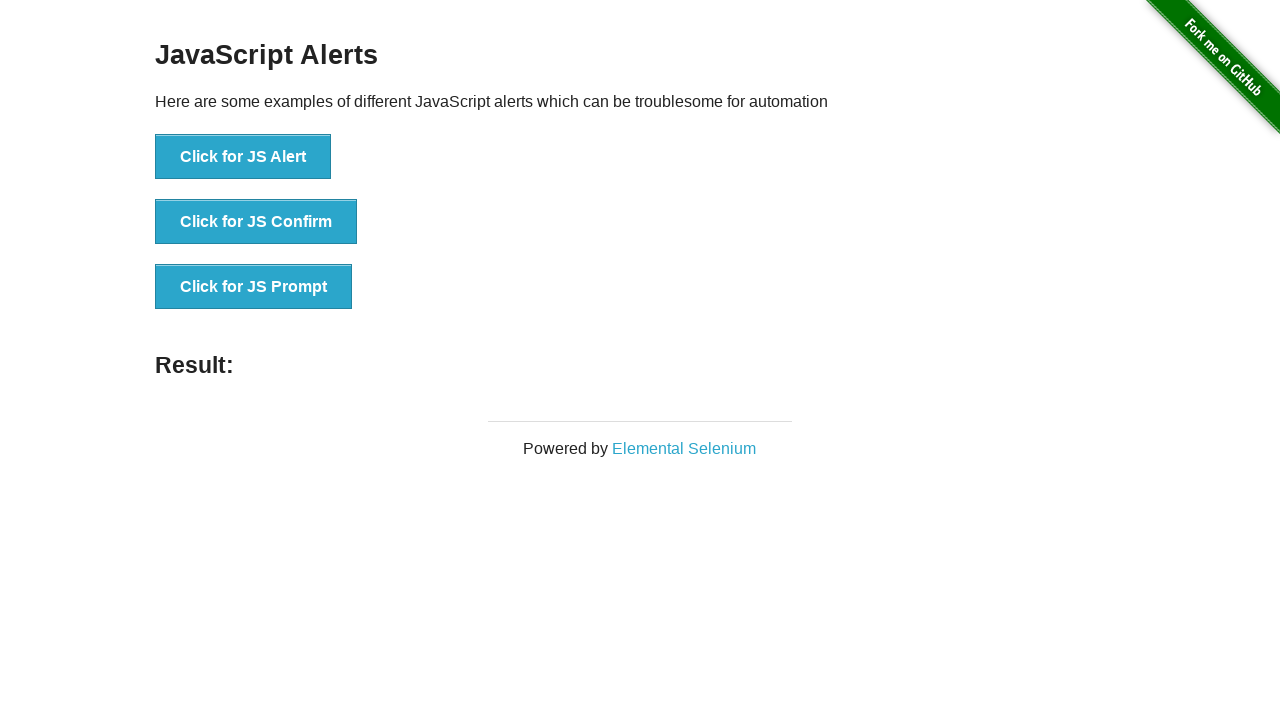

Set up dialog handler to dismiss confirm dialogs
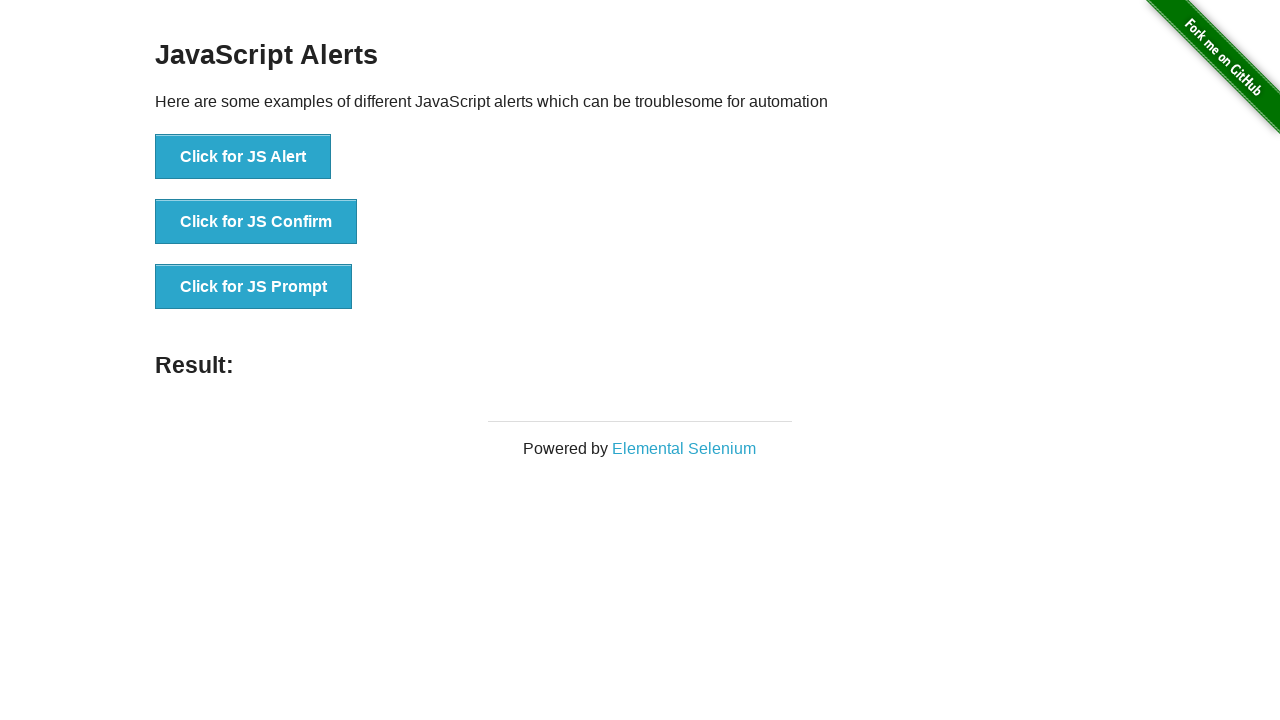

Clicked button to trigger JavaScript confirm dialog at (256, 222) on button[onclick="jsConfirm()"]
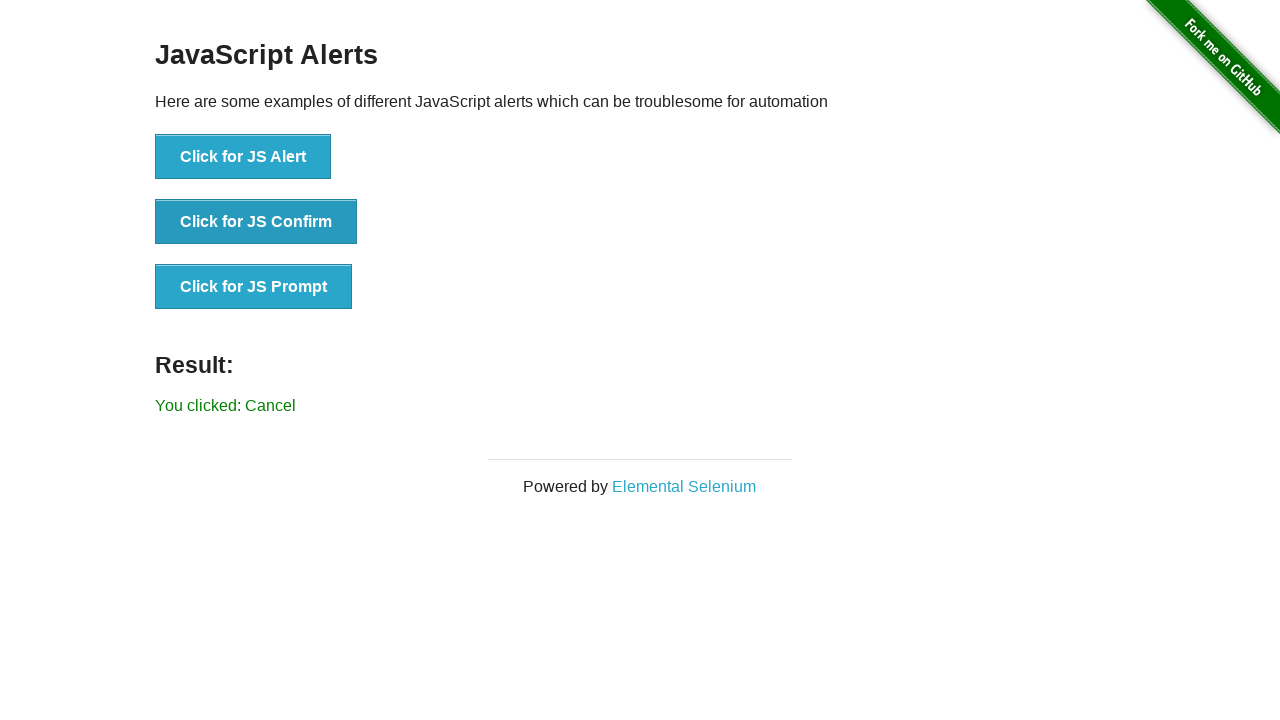

Result element appeared after dismissing confirm dialog
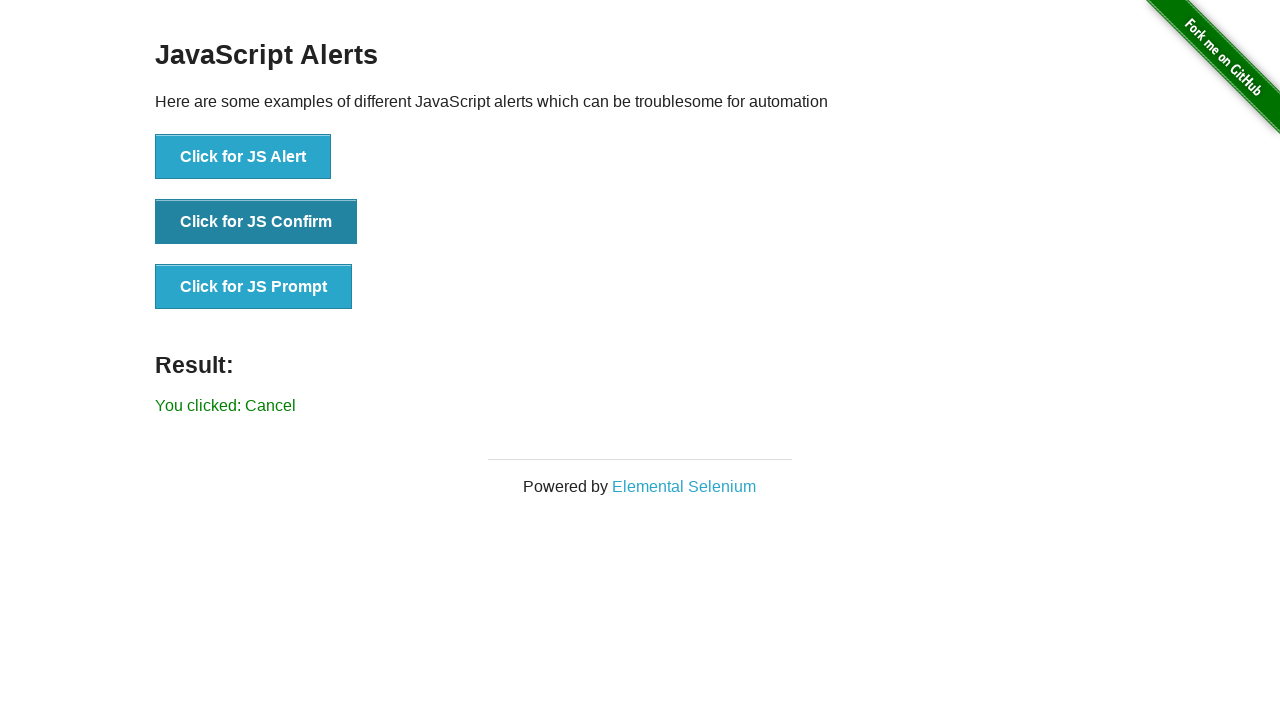

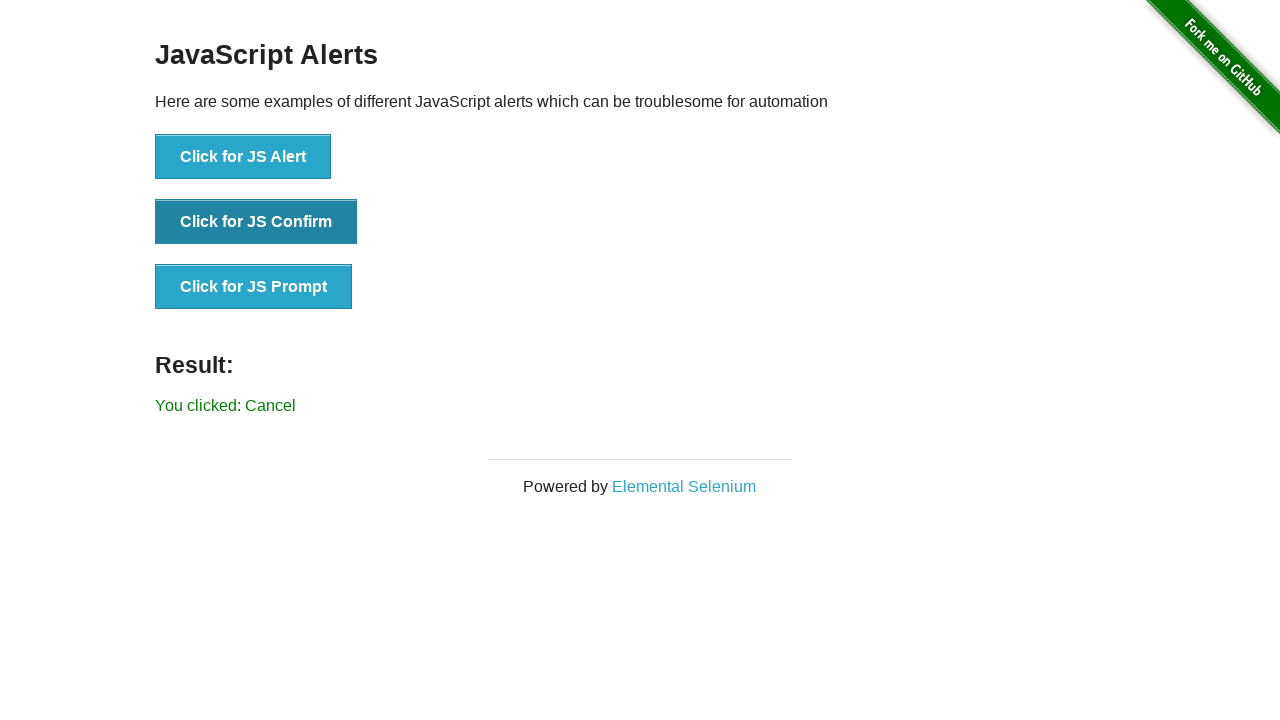